Tests iframe switching functionality by navigating to a frames page, switching to an iframe to read content, then switching back to the parent frame to read the page heading.

Starting URL: https://demoqa.com/frames

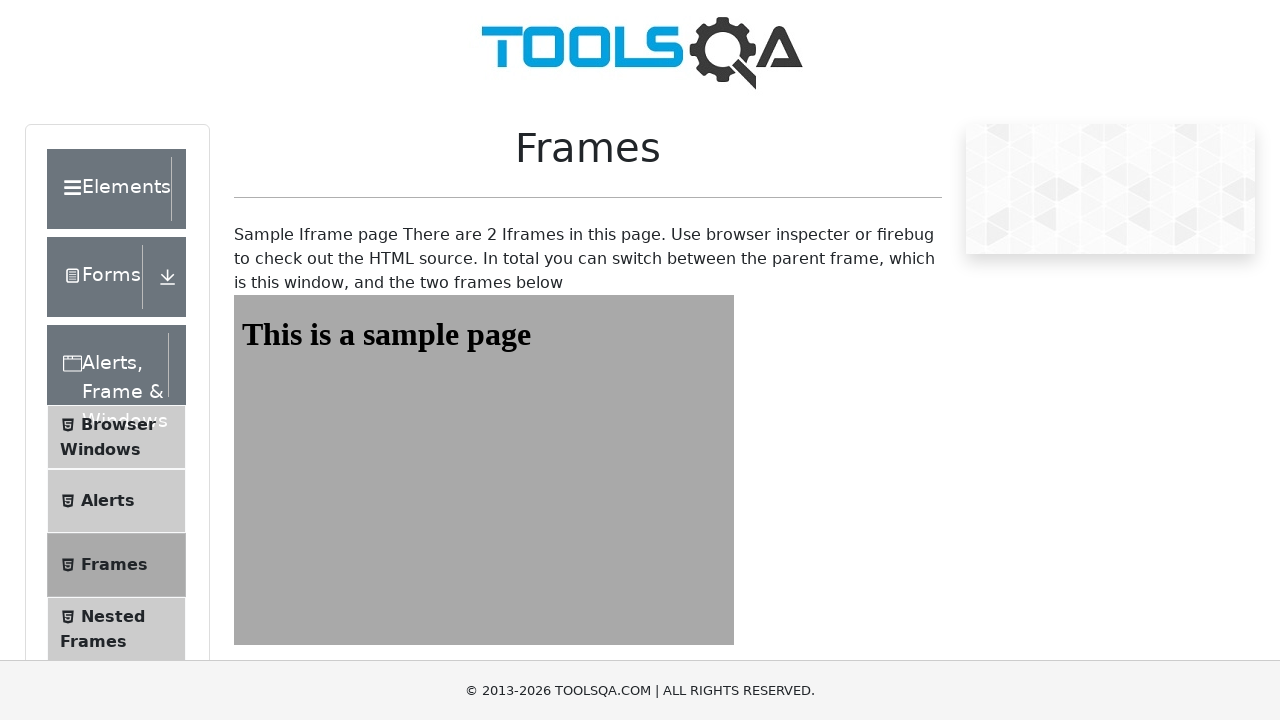

Navigated to frames demo page
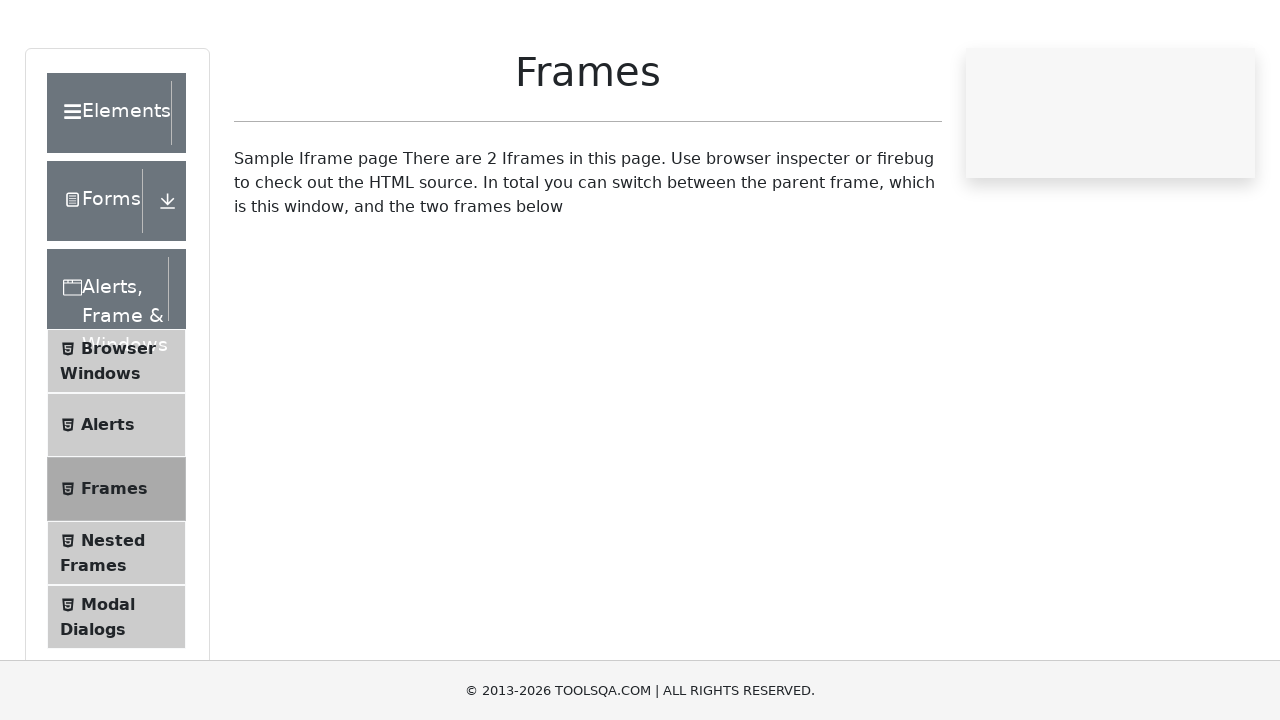

Located frame1 iframe
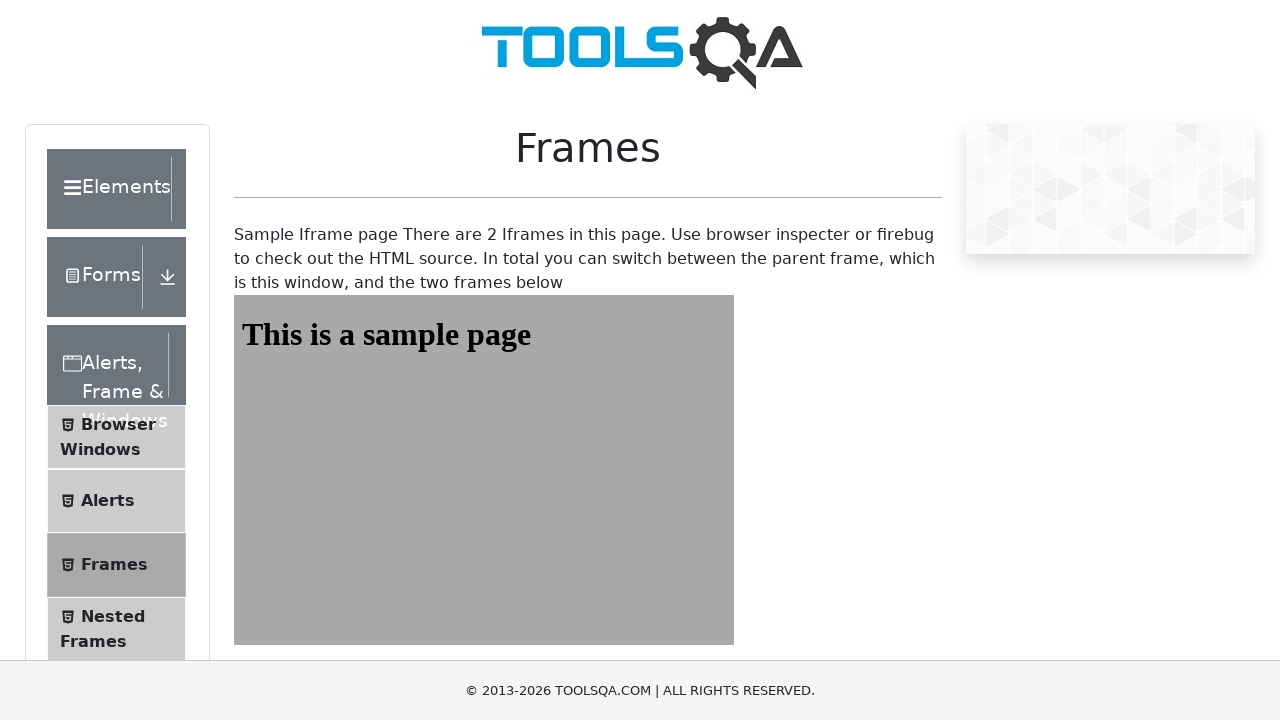

Read heading from iframe: This is a sample page
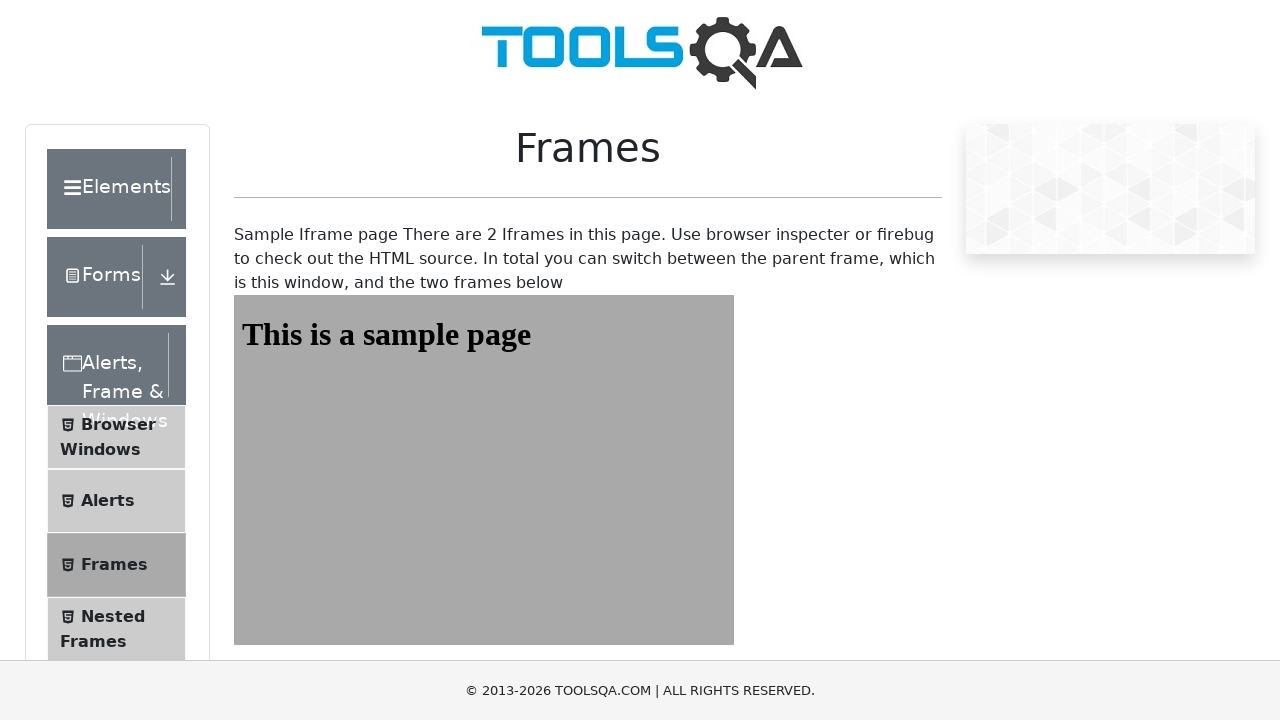

Read main page heading: Frames
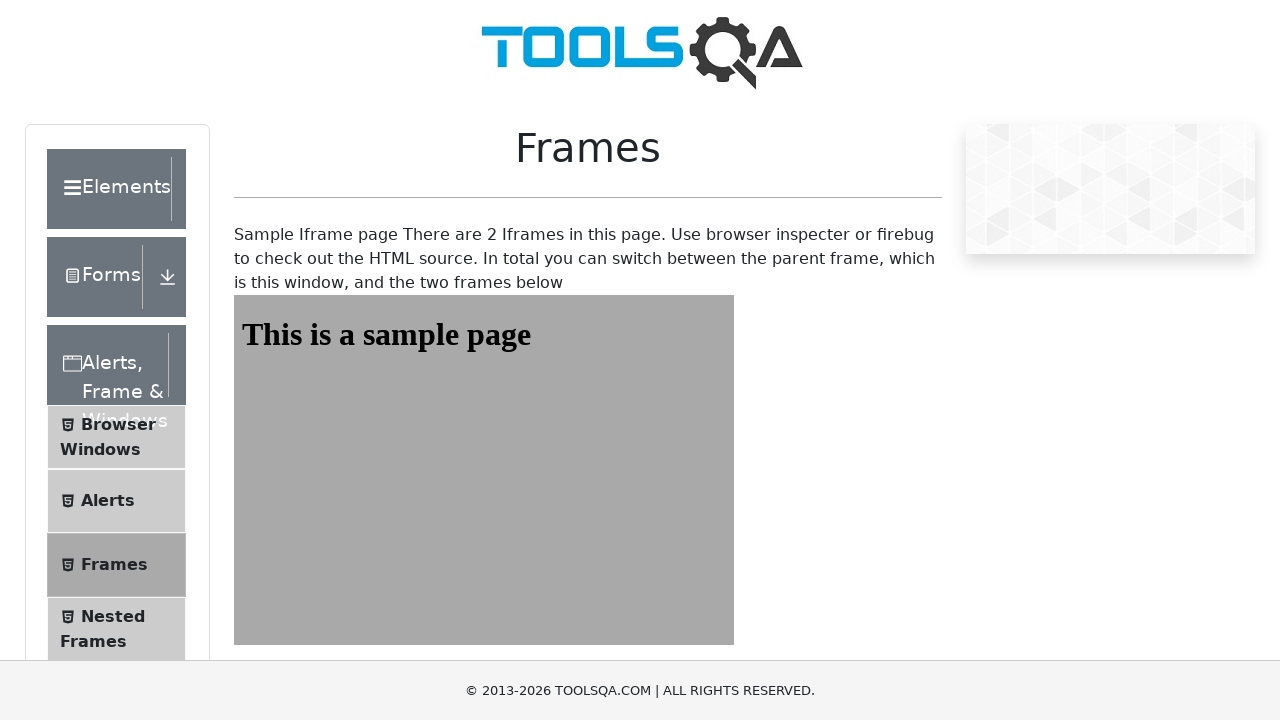

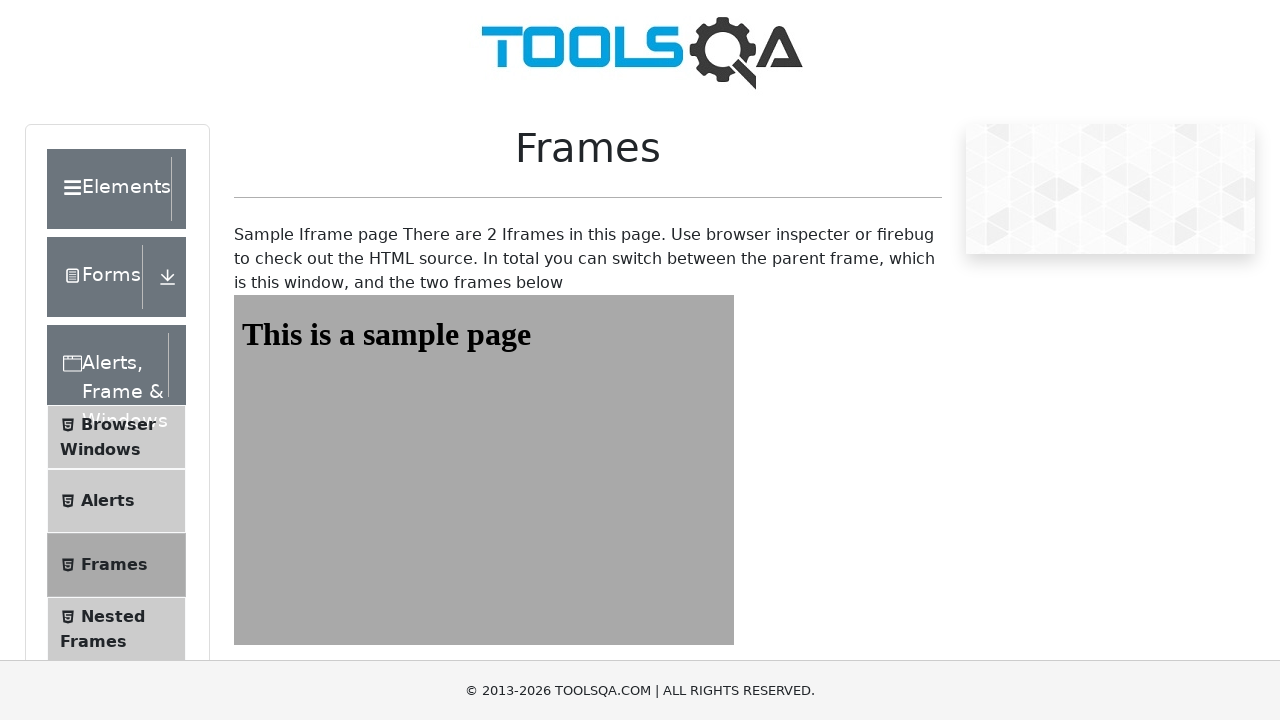